Navigates to CRM Pro homepage and verifies footer social media links are present

Starting URL: https://classic.crmpro.com/index.html

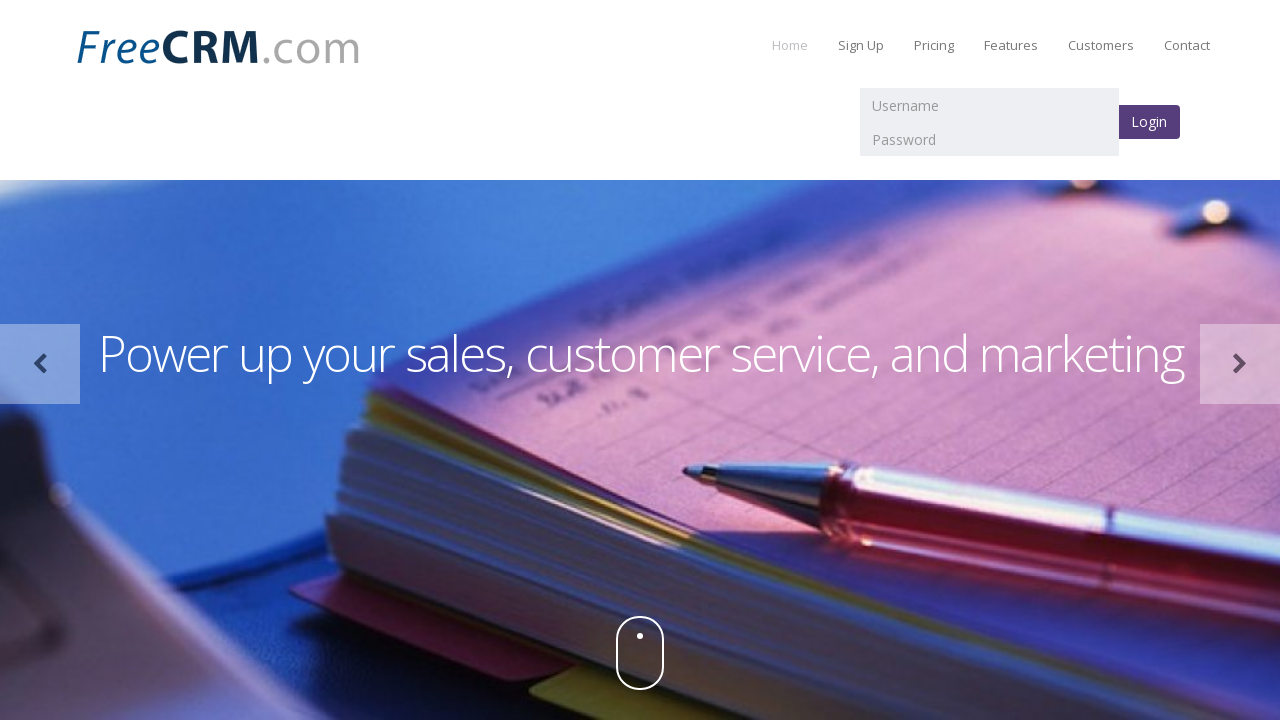

Navigated to CRM Pro homepage
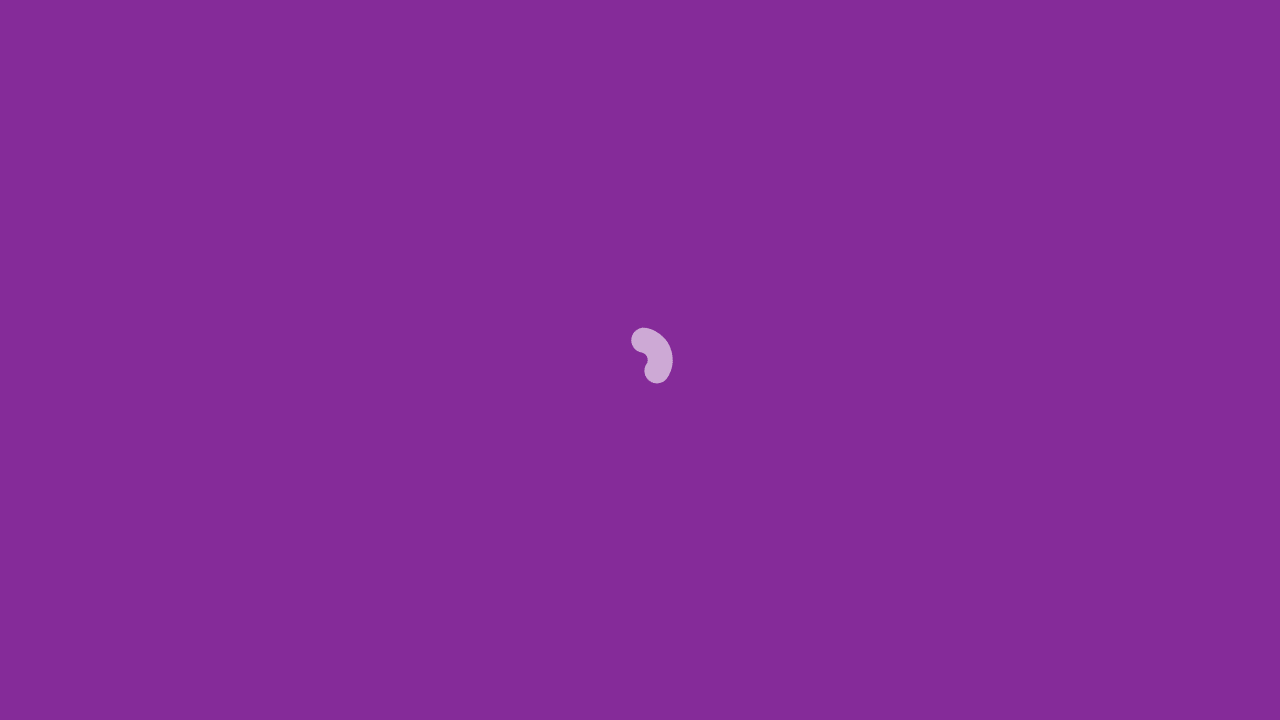

Footer social media links loaded
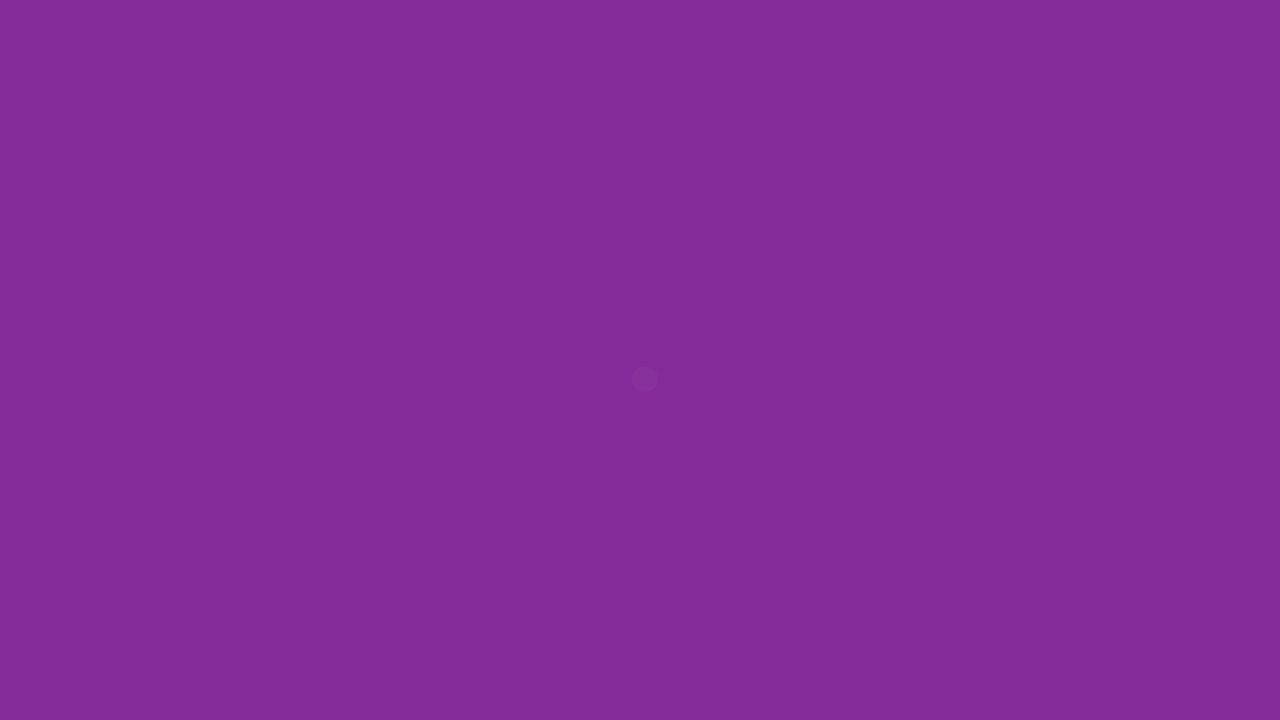

Retrieved 1 footer social media links
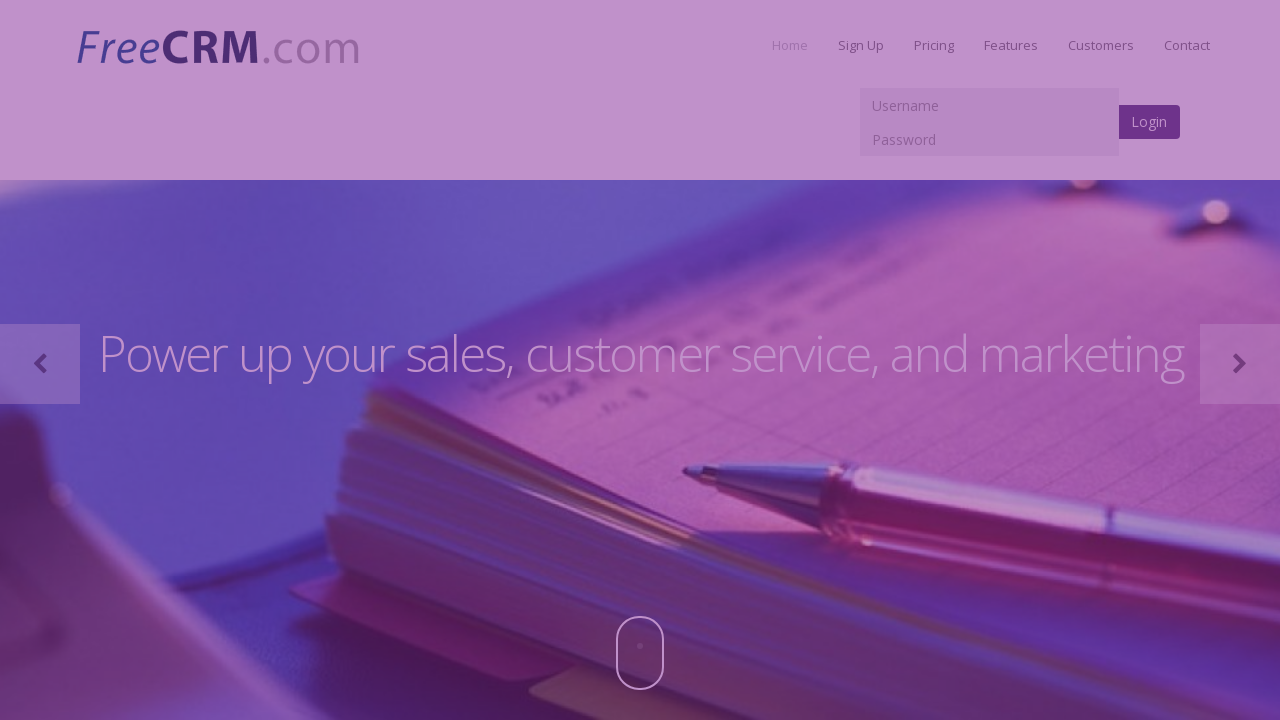

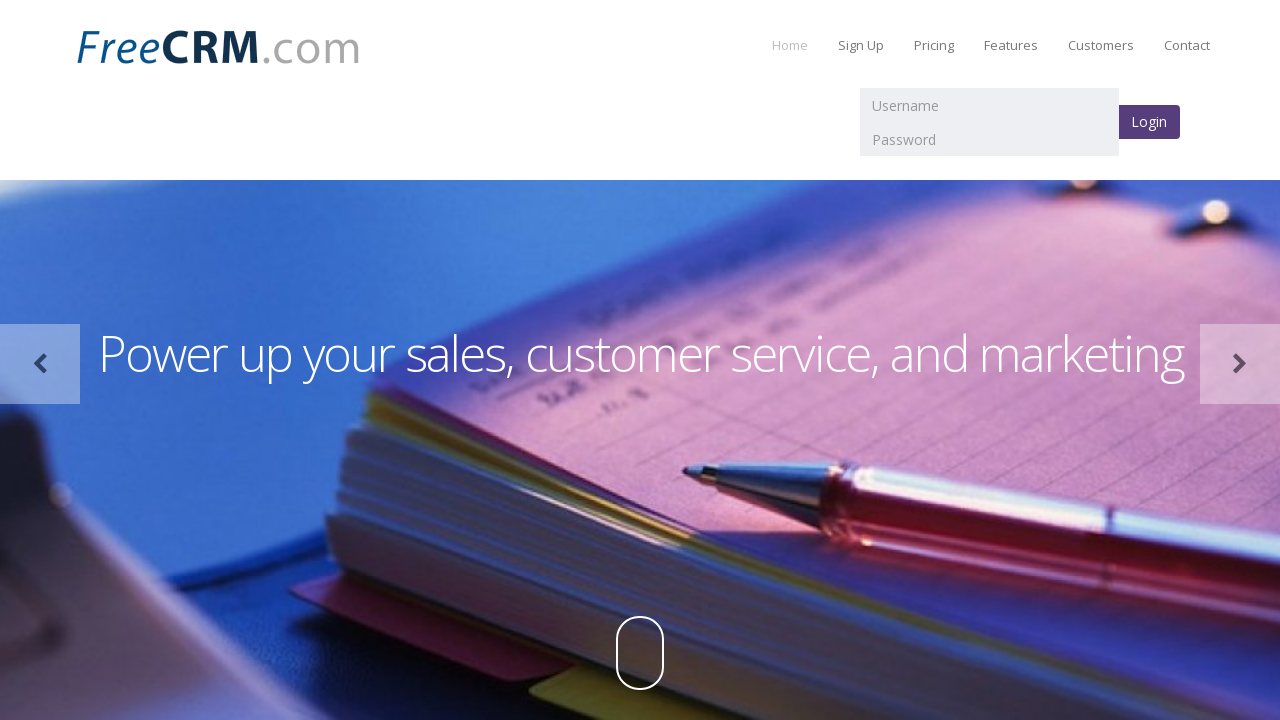